Completes the Trial of the Stones challenge by solving three riddles: entering "rock" for the first riddle, using the revealed password for the second, and finding the richest merchant for the third

Starting URL: https://techstepacademy.com/trial-of-the-stones/

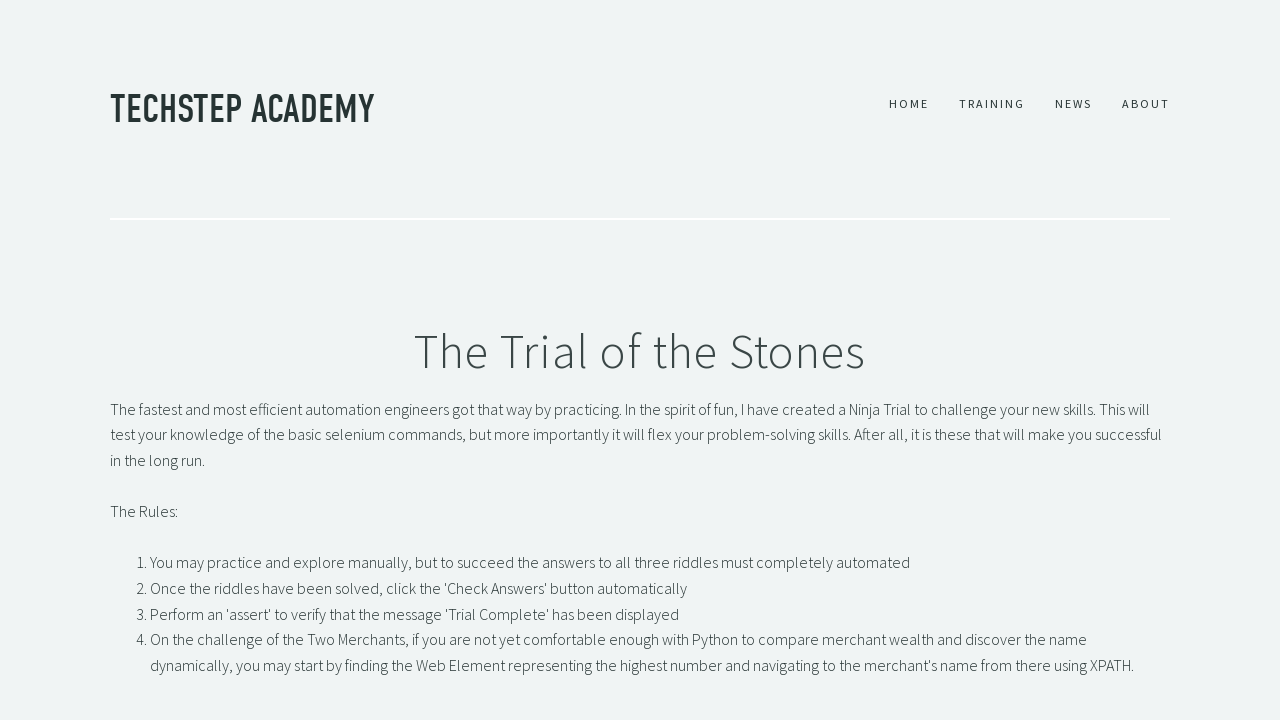

Filled first riddle input with 'rock' on input#r1Input
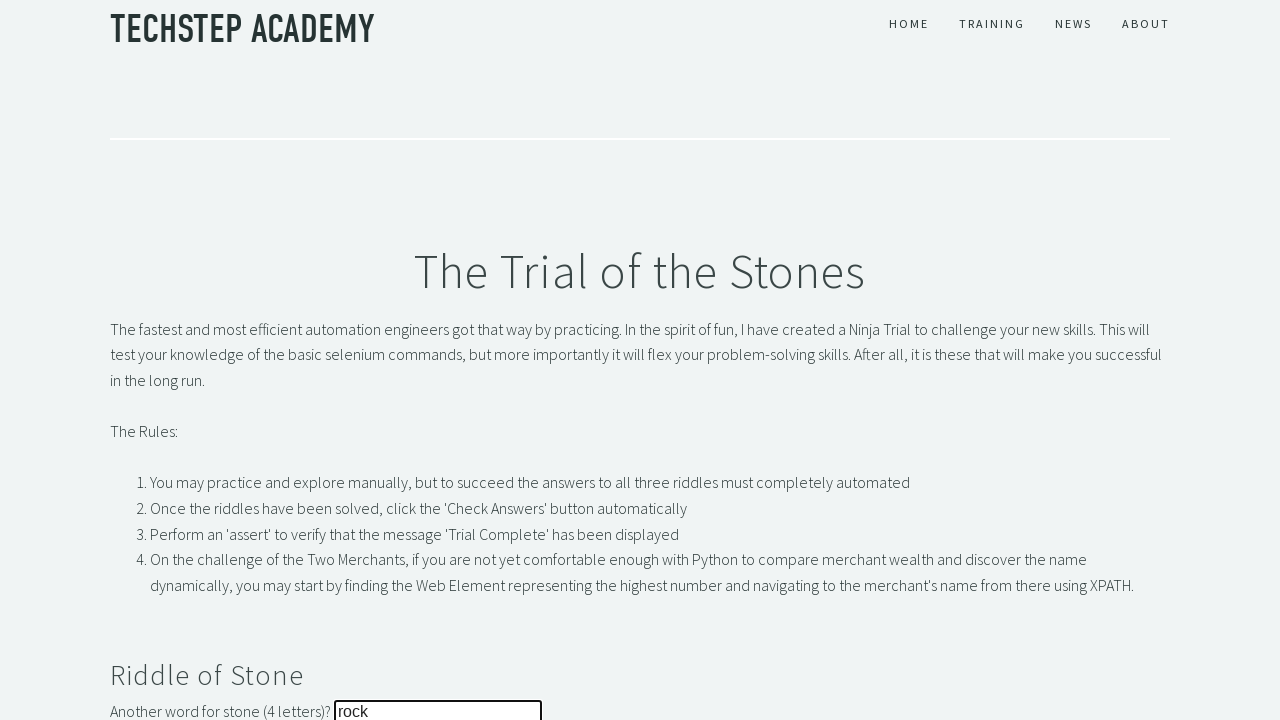

Clicked button to submit first riddle answer at (145, 360) on button#r1Btn
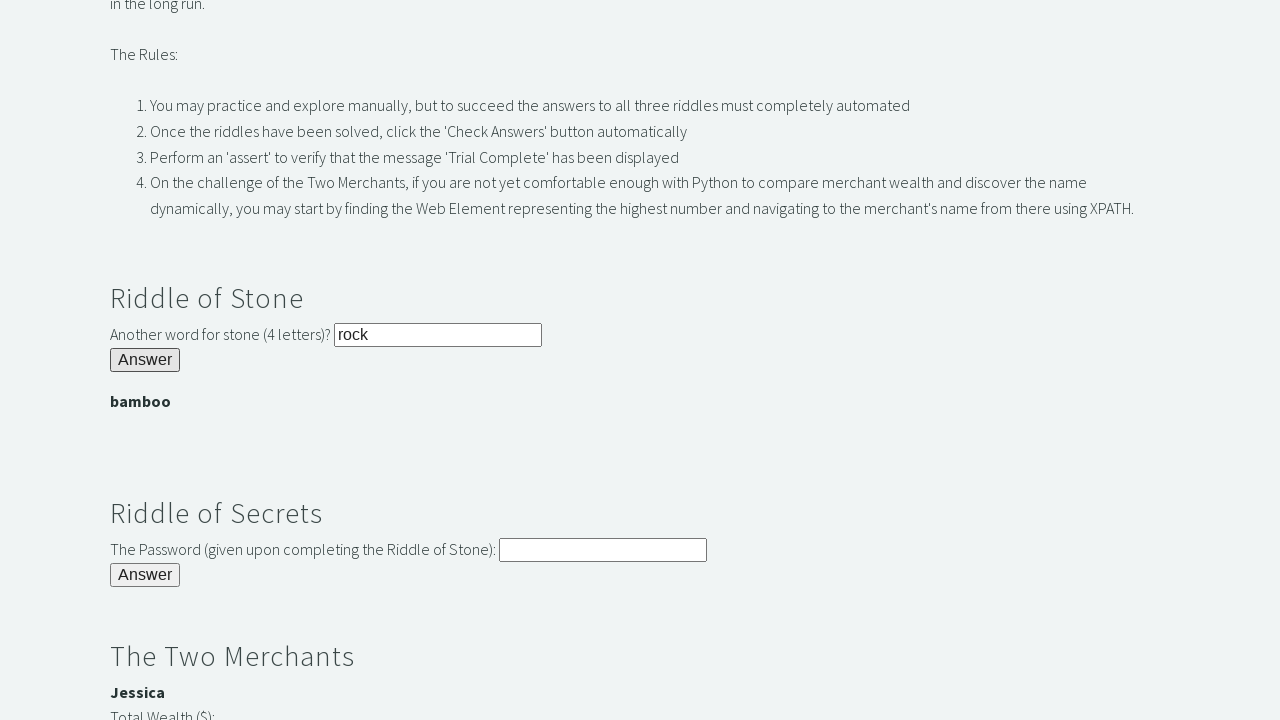

Retrieved password from revealed banner
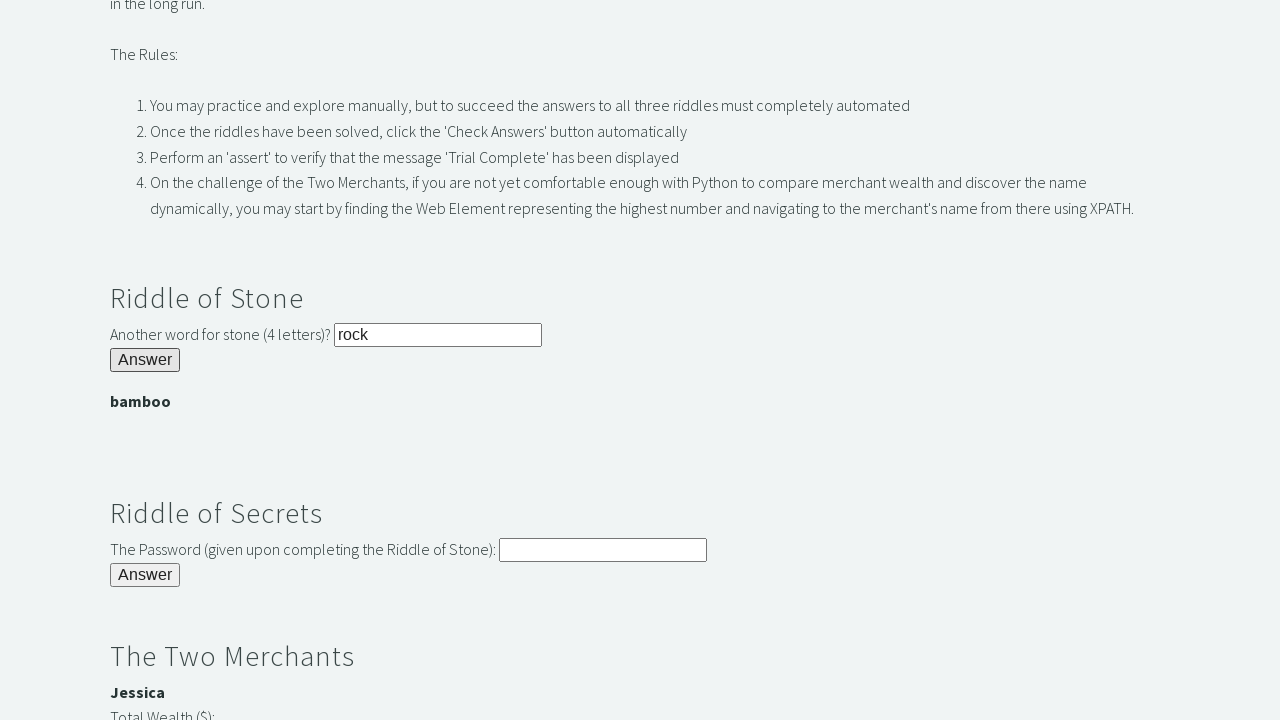

Filled second riddle input with retrieved password on input#r2Input
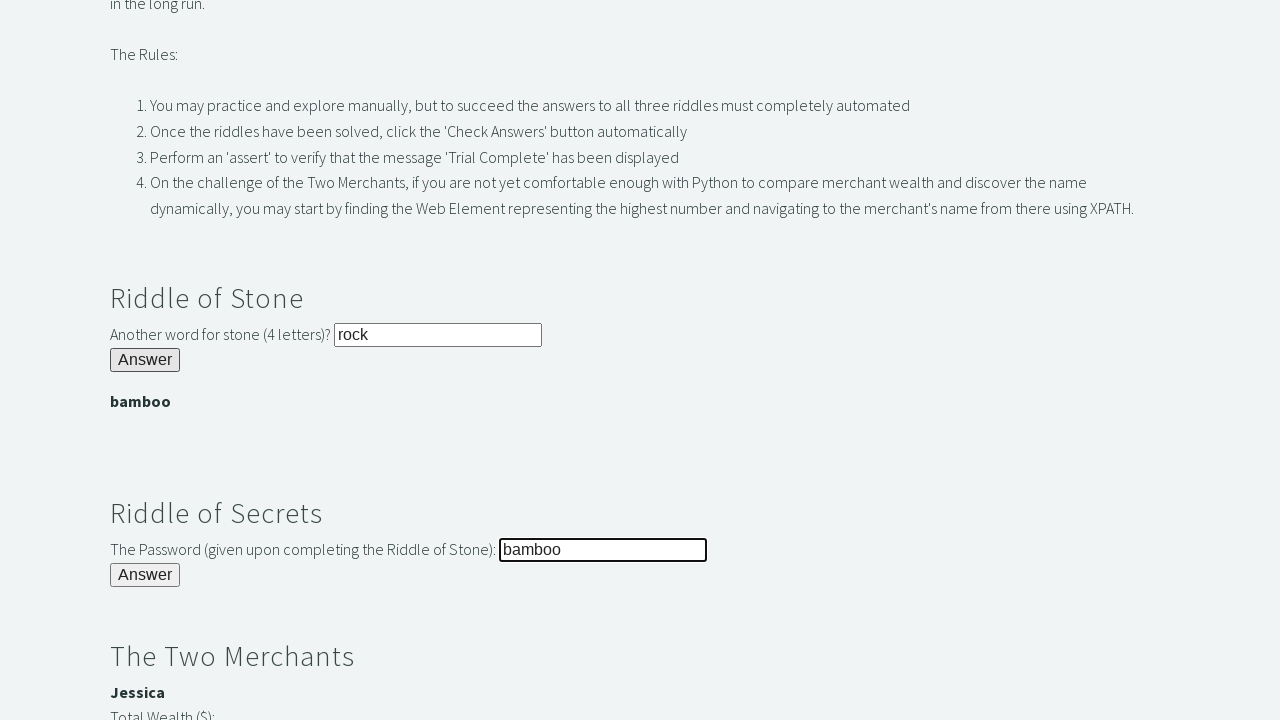

Clicked button to submit second riddle answer at (145, 575) on button#r2Butn
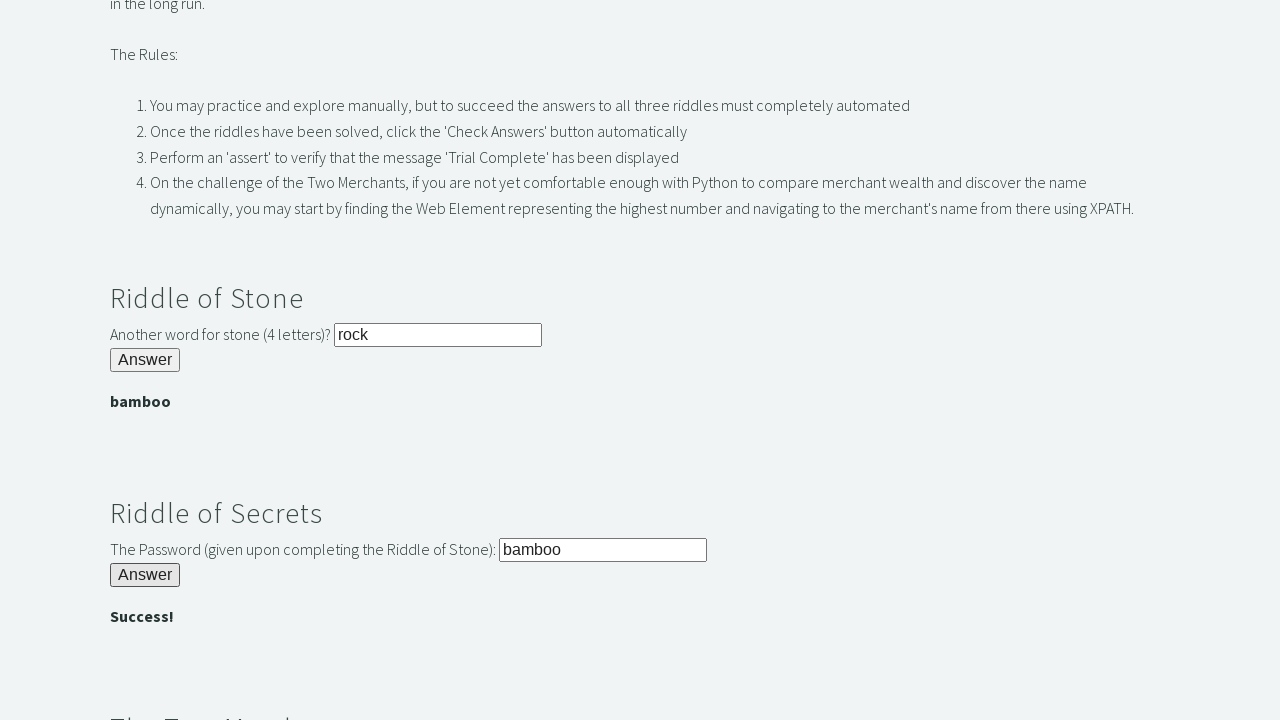

Success banner appeared for second riddle
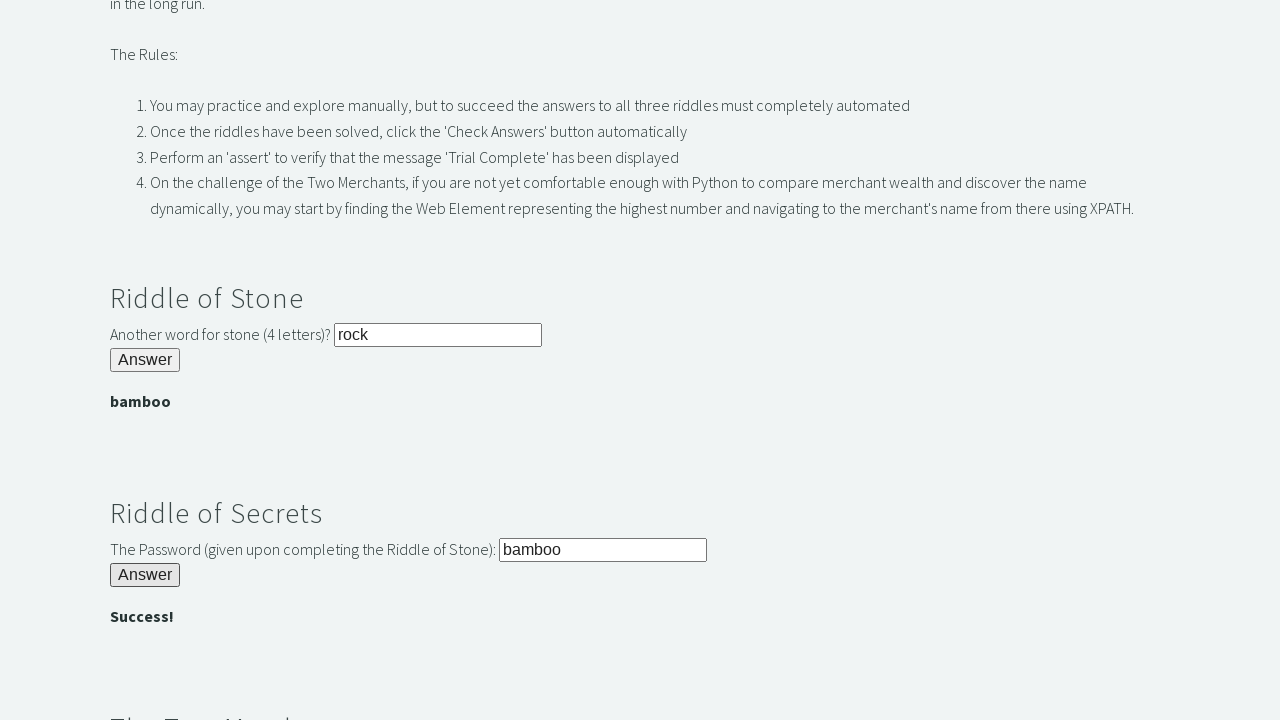

Located all merchant elements
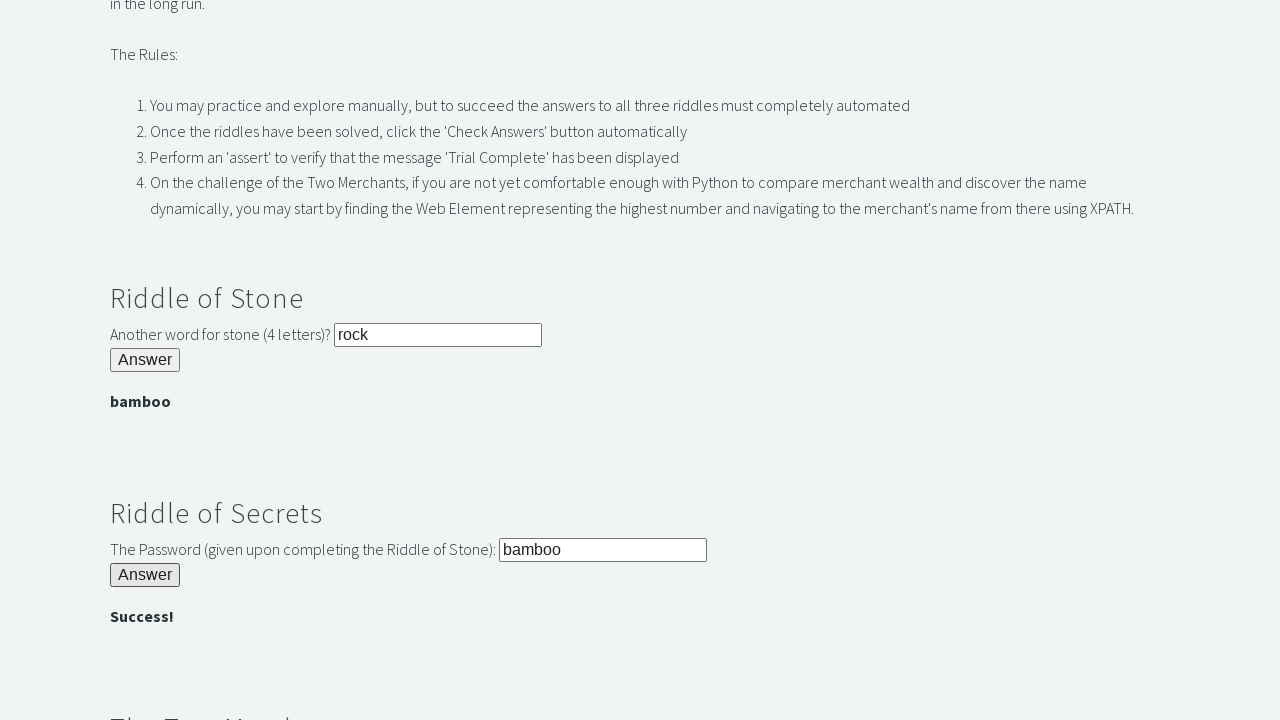

Identified richest merchant: Jessica with wealth 3000
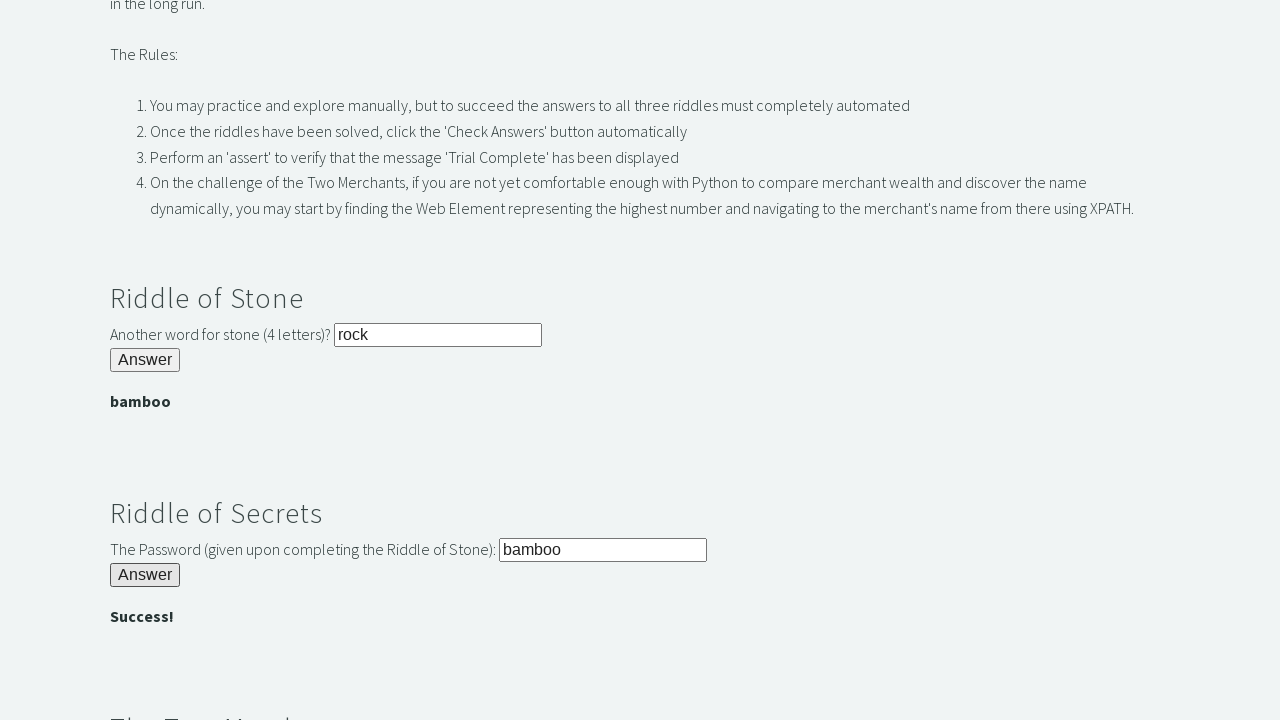

Filled third riddle input with richest merchant name: Jessica on input#r3Input
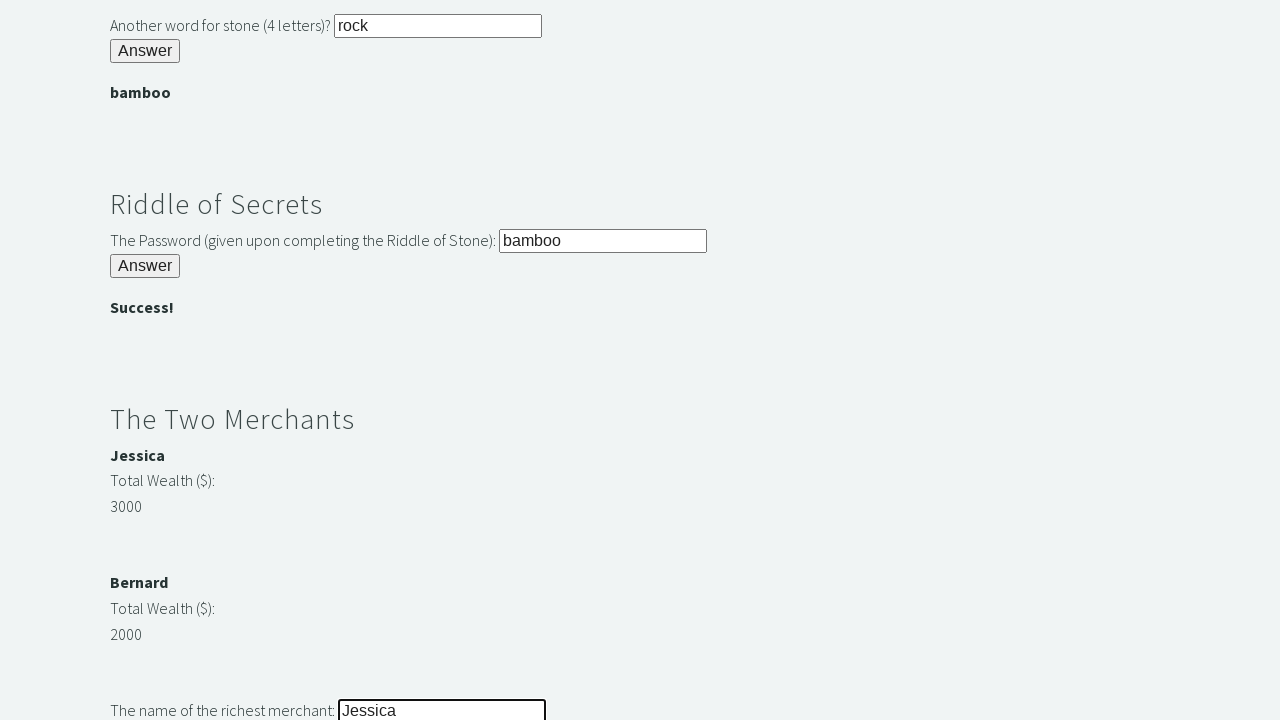

Clicked button to submit third riddle answer at (145, 360) on button#r3Butn
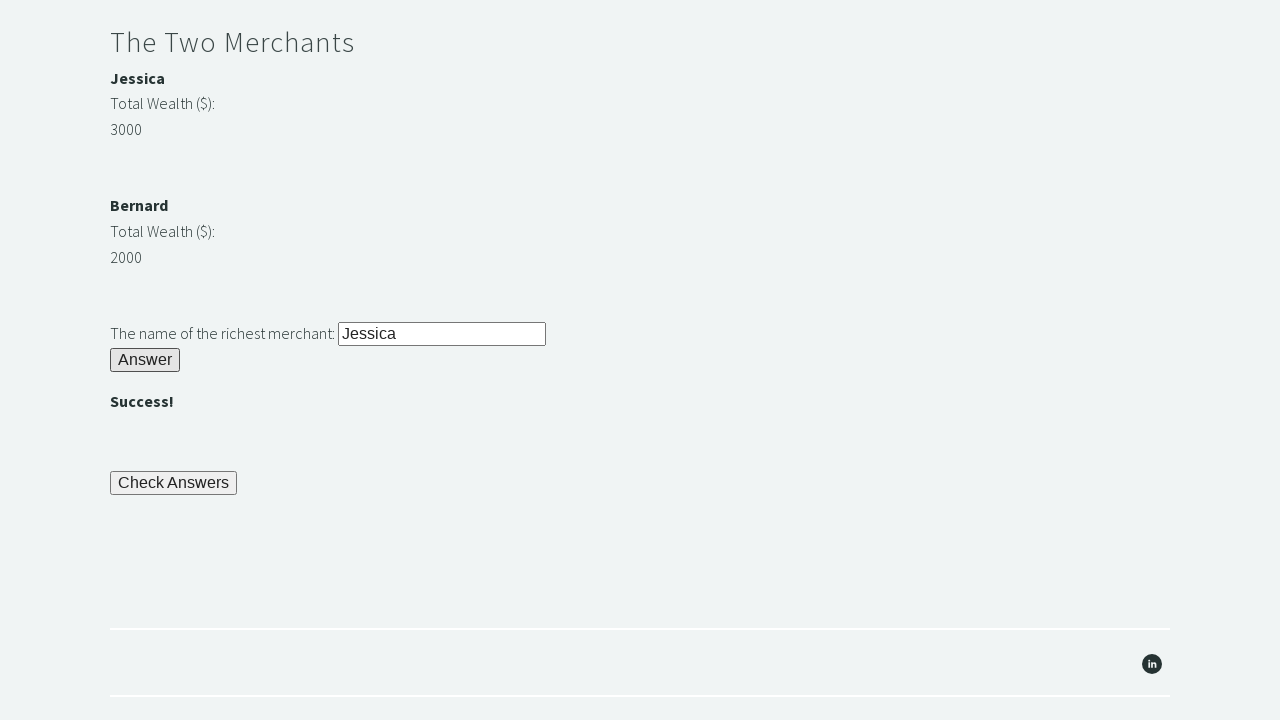

Clicked final check button at (174, 483) on button#checkButn
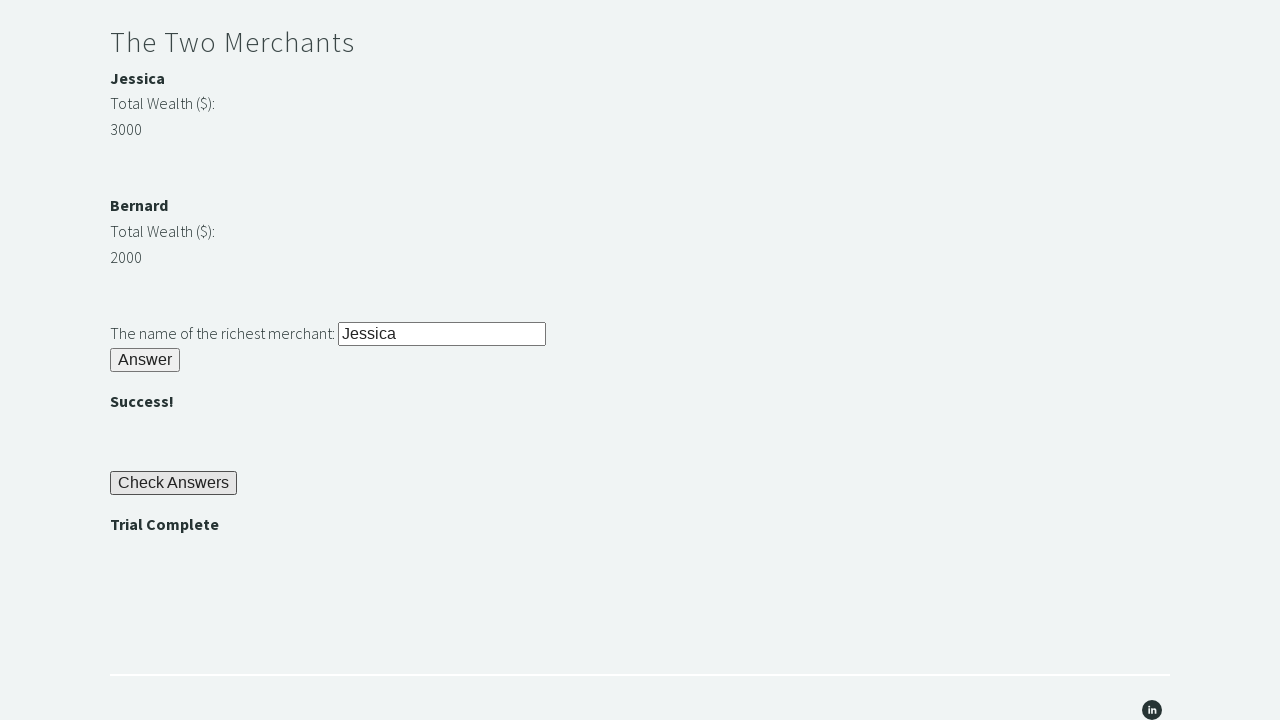

Trial completion banner appeared - GetStones challenge completed successfully
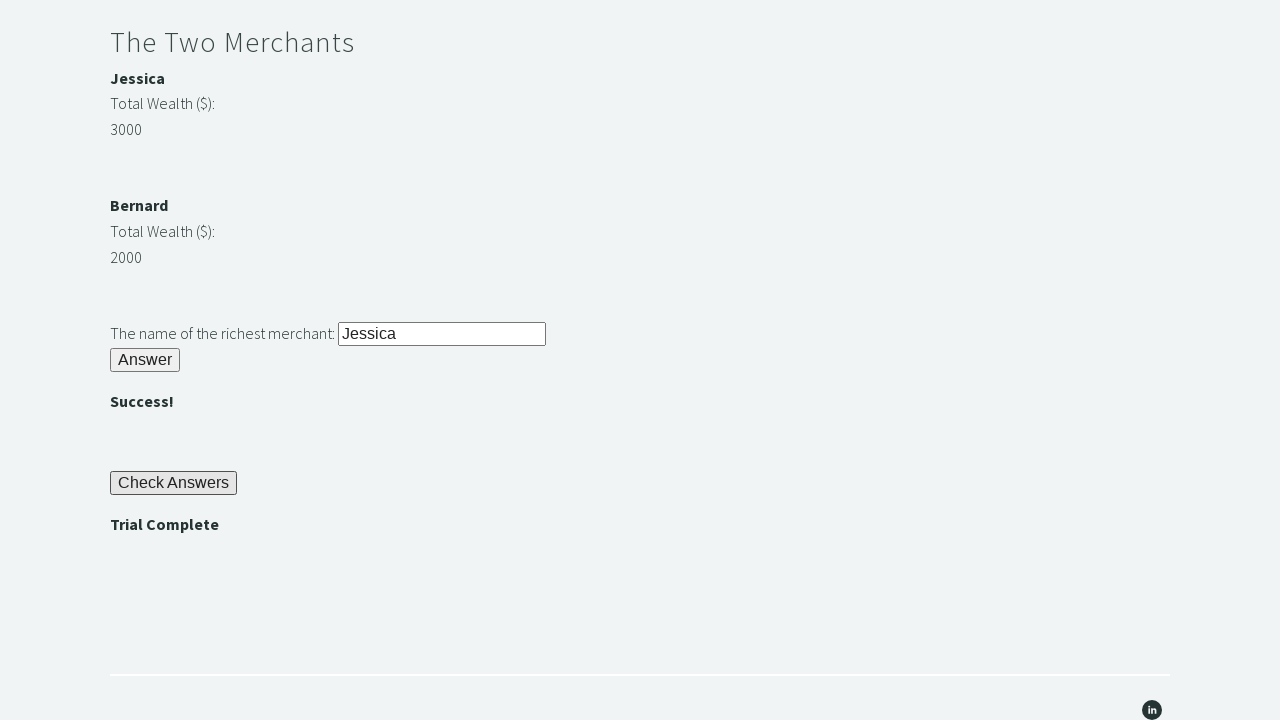

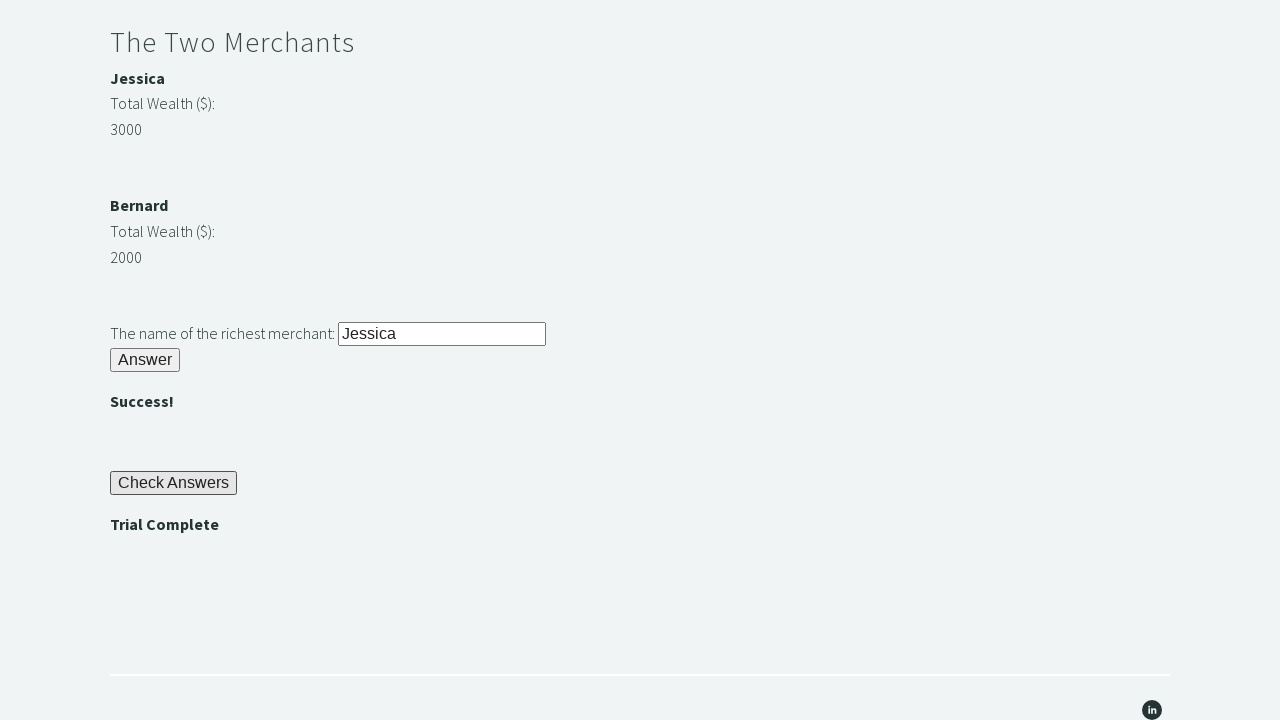